Tests drag and drop functionality by dragging element A to B, then dragging it back from B to A using two different drag-and-drop methods

Starting URL: https://the-internet.herokuapp.com/drag_and_drop

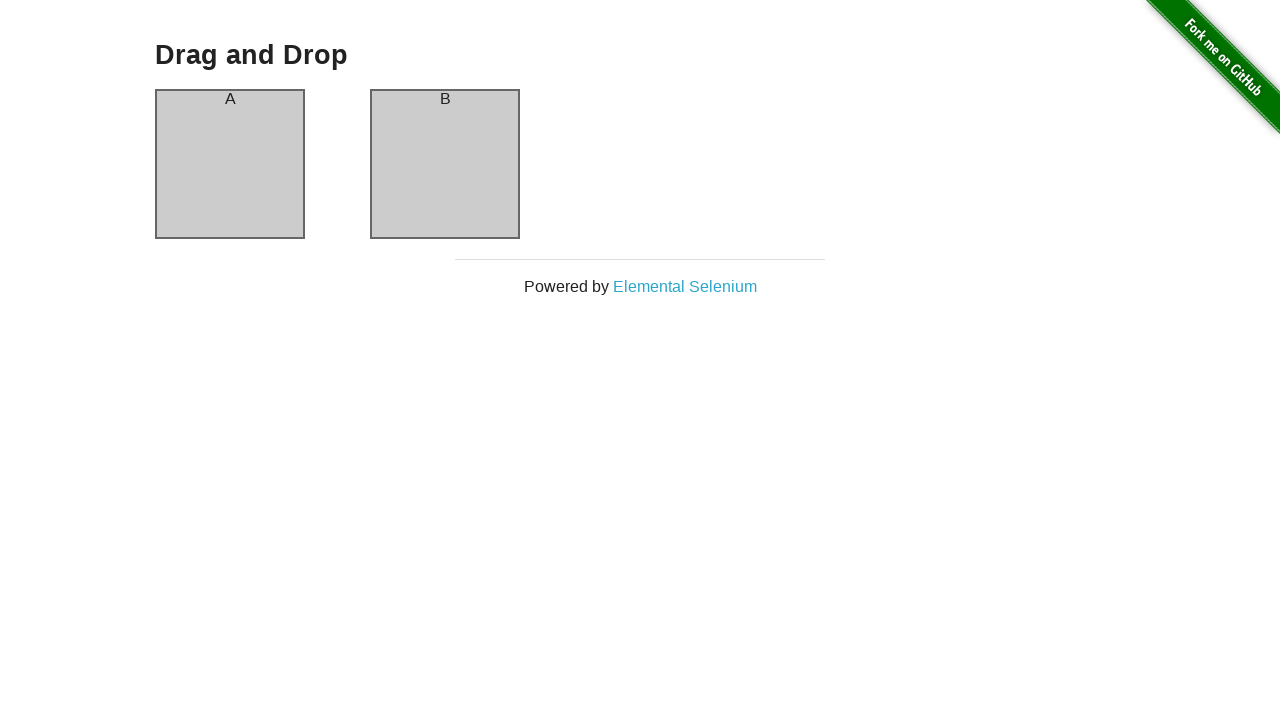

Waited for column A element to be visible
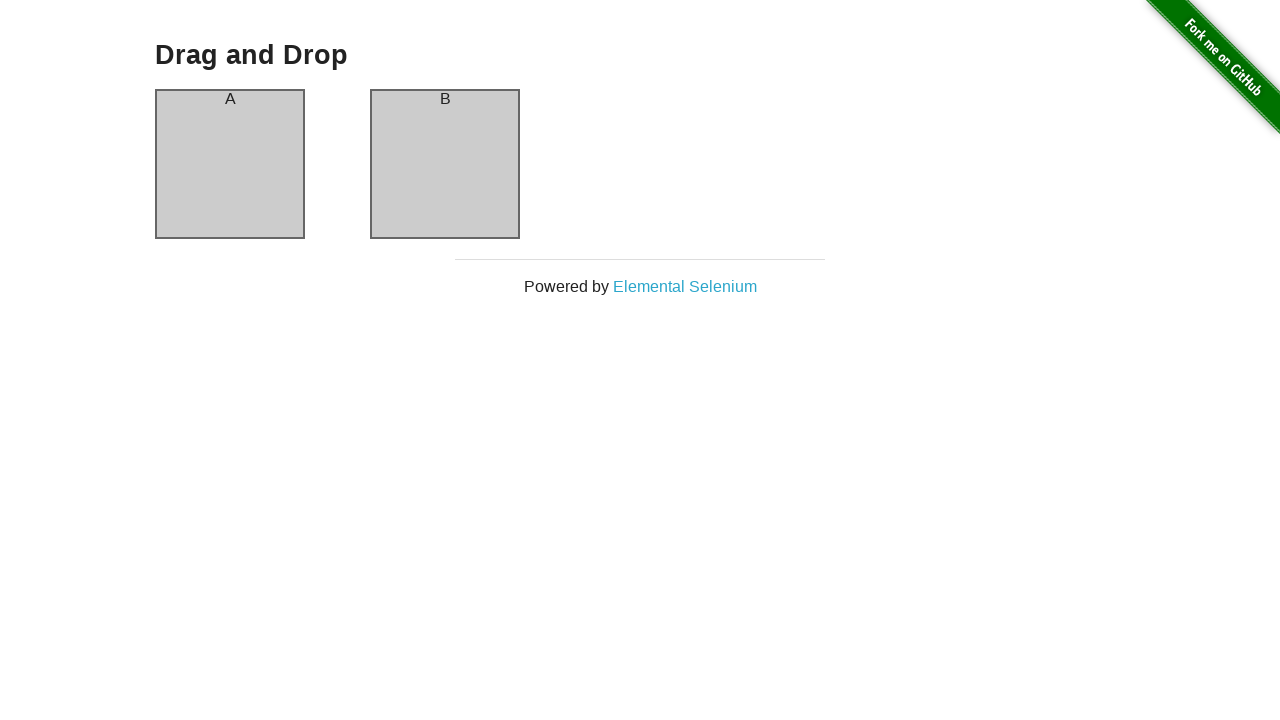

Waited for column B element to be visible
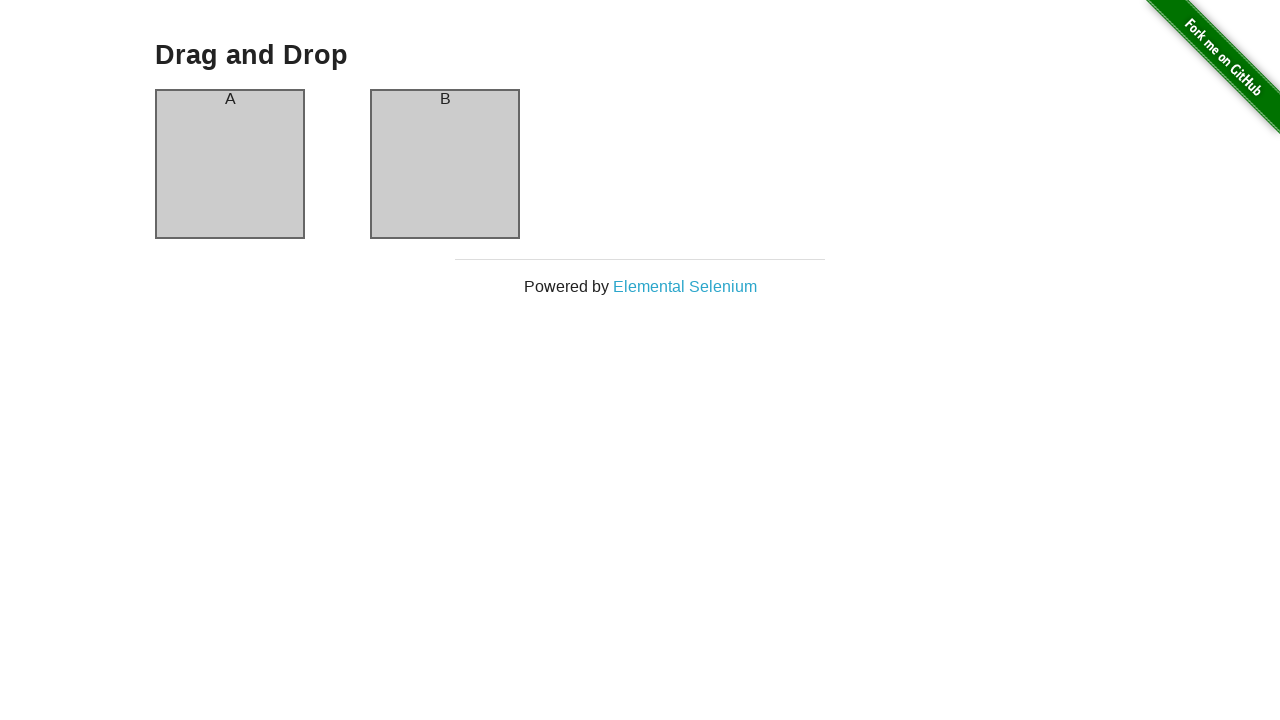

Located column A element
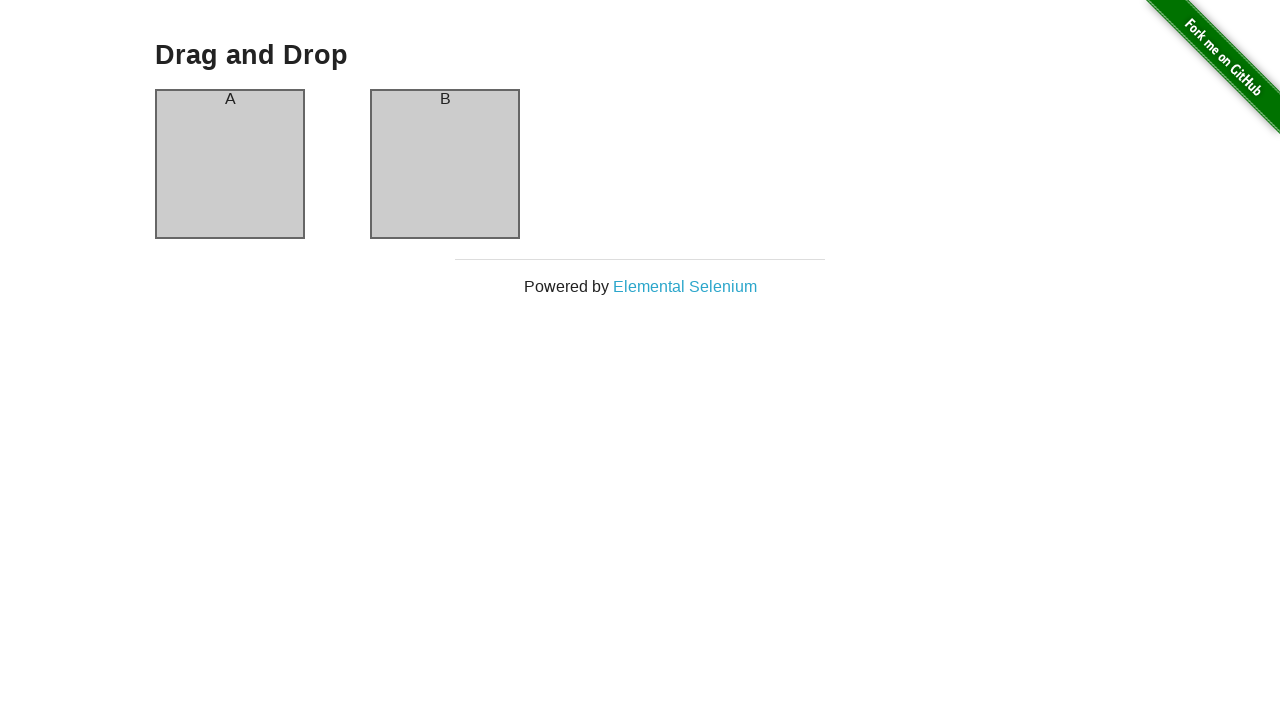

Located column B element
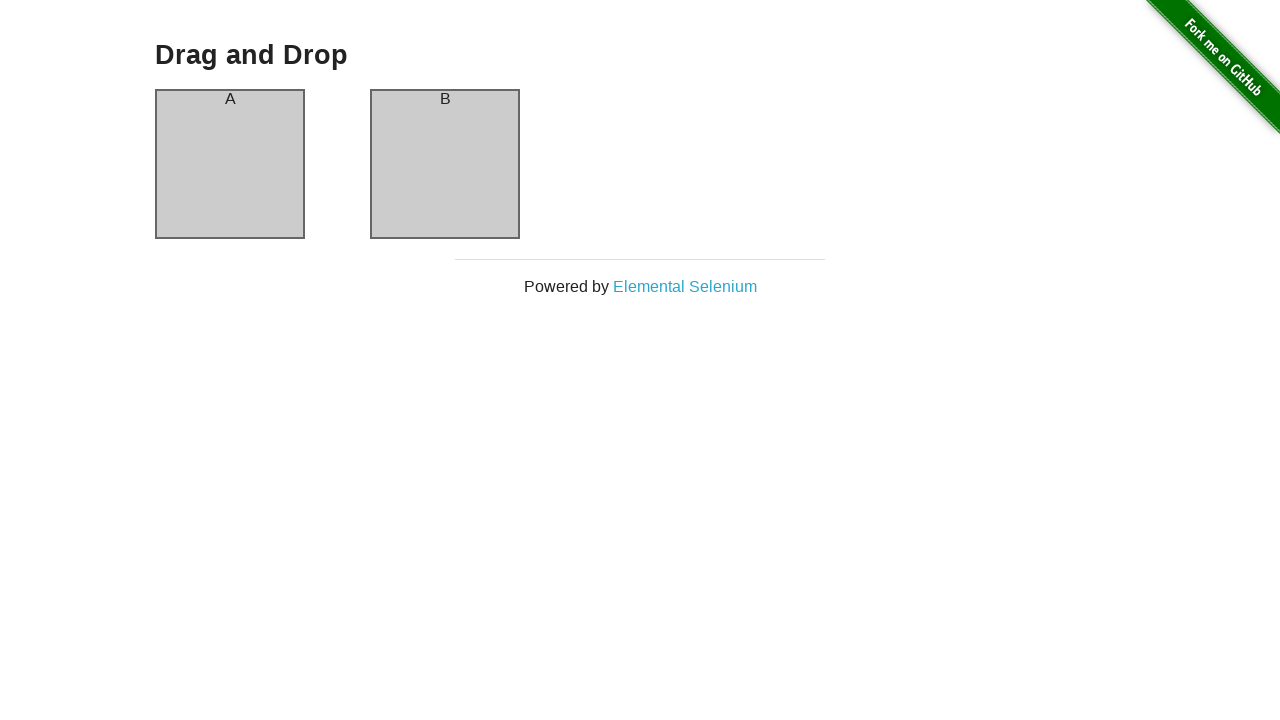

Dragged element from column A to column B at (445, 164)
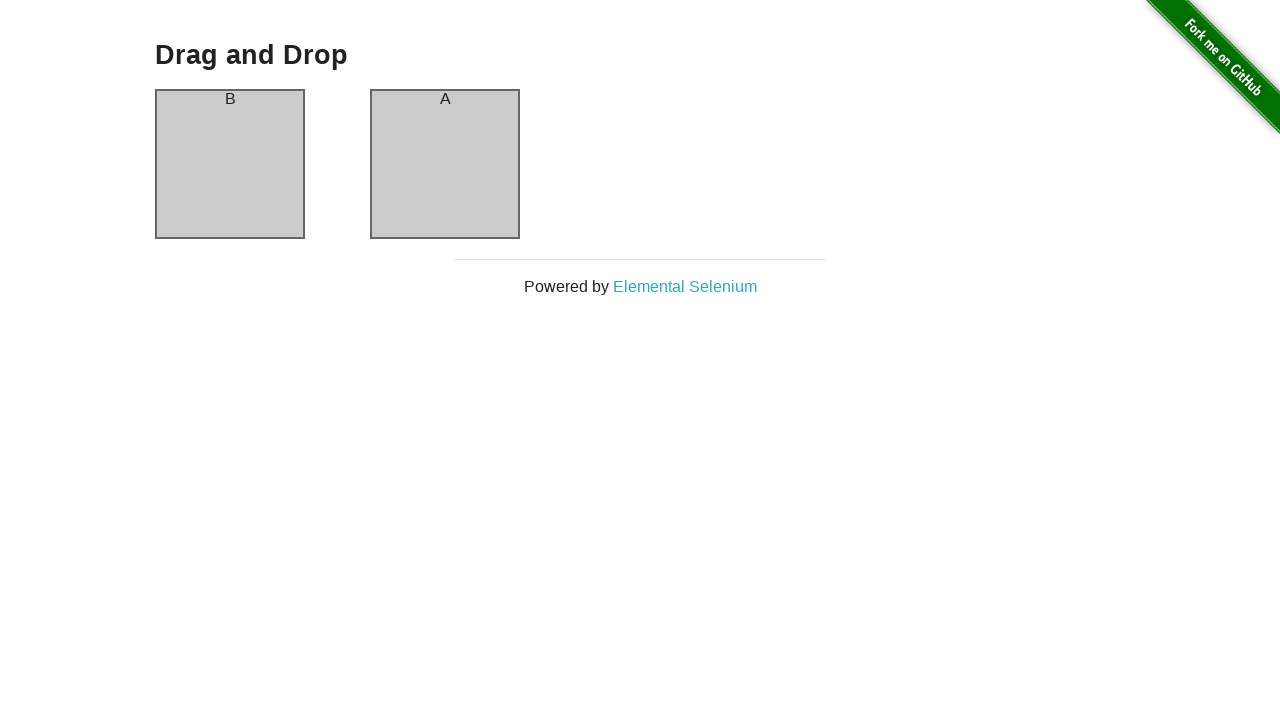

Waited 1 second to observe the result
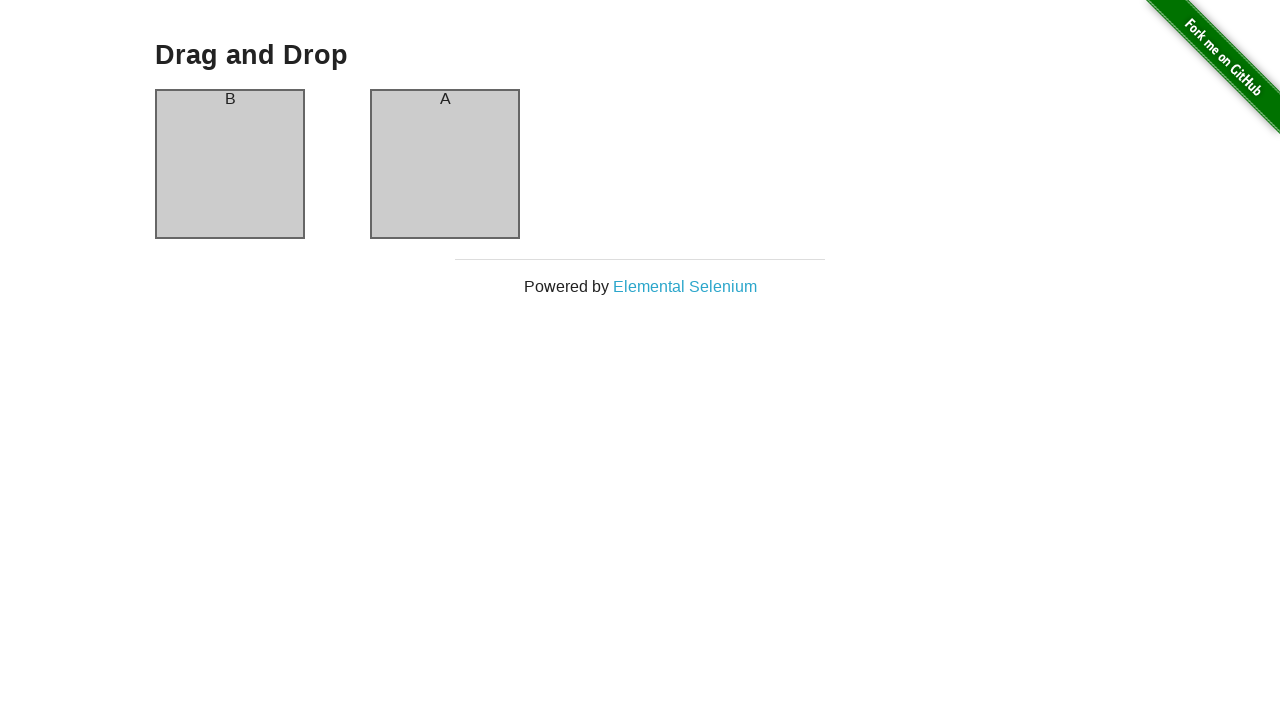

Dragged element from column B back to column A at (230, 164)
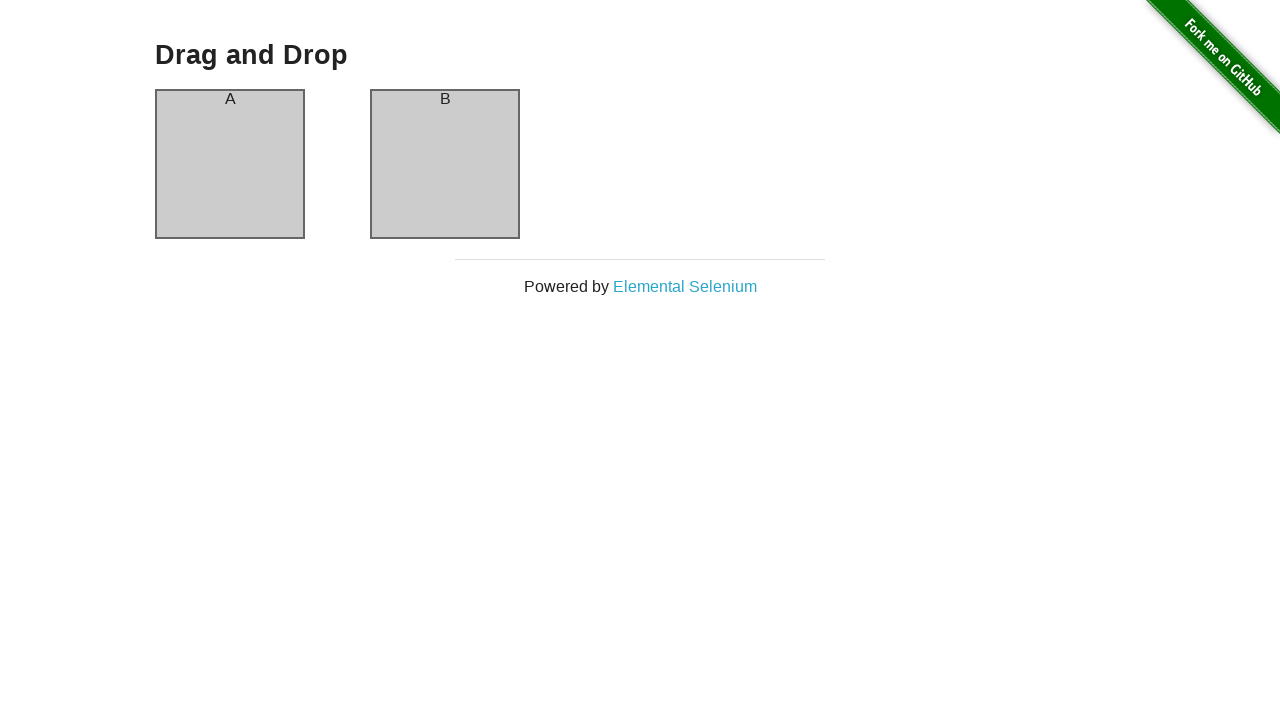

Waited 1 second to observe the final result
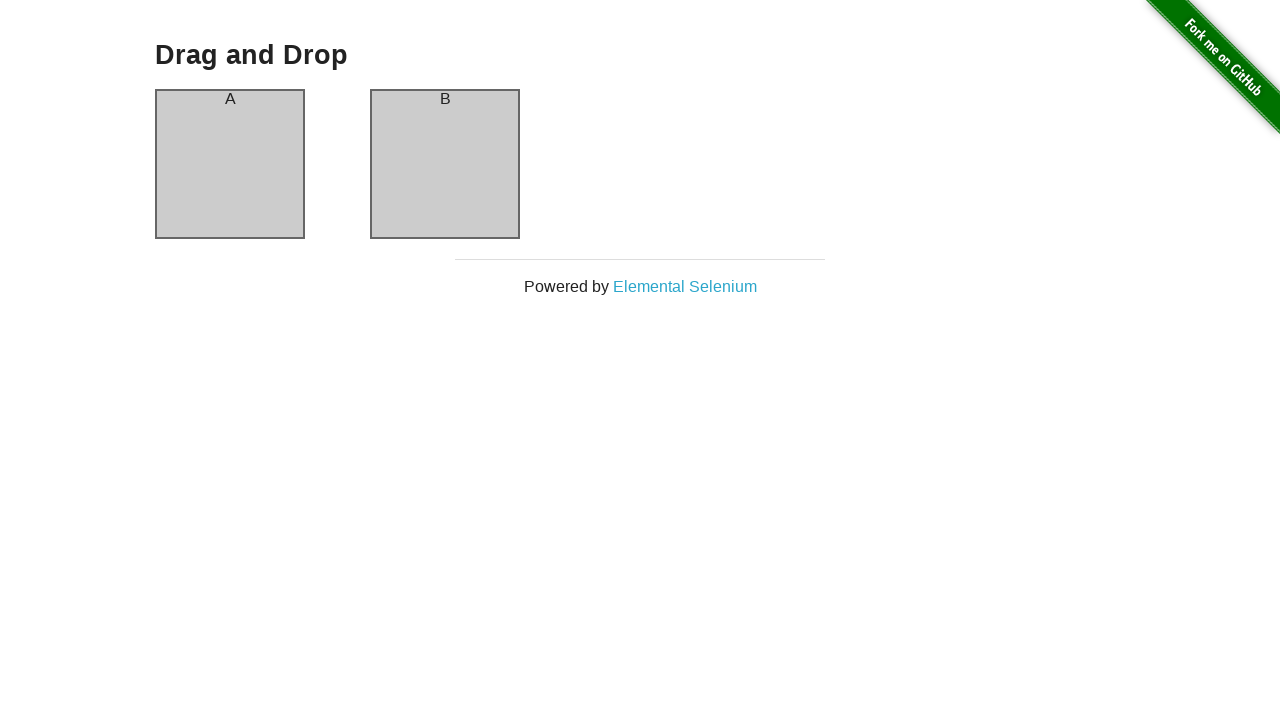

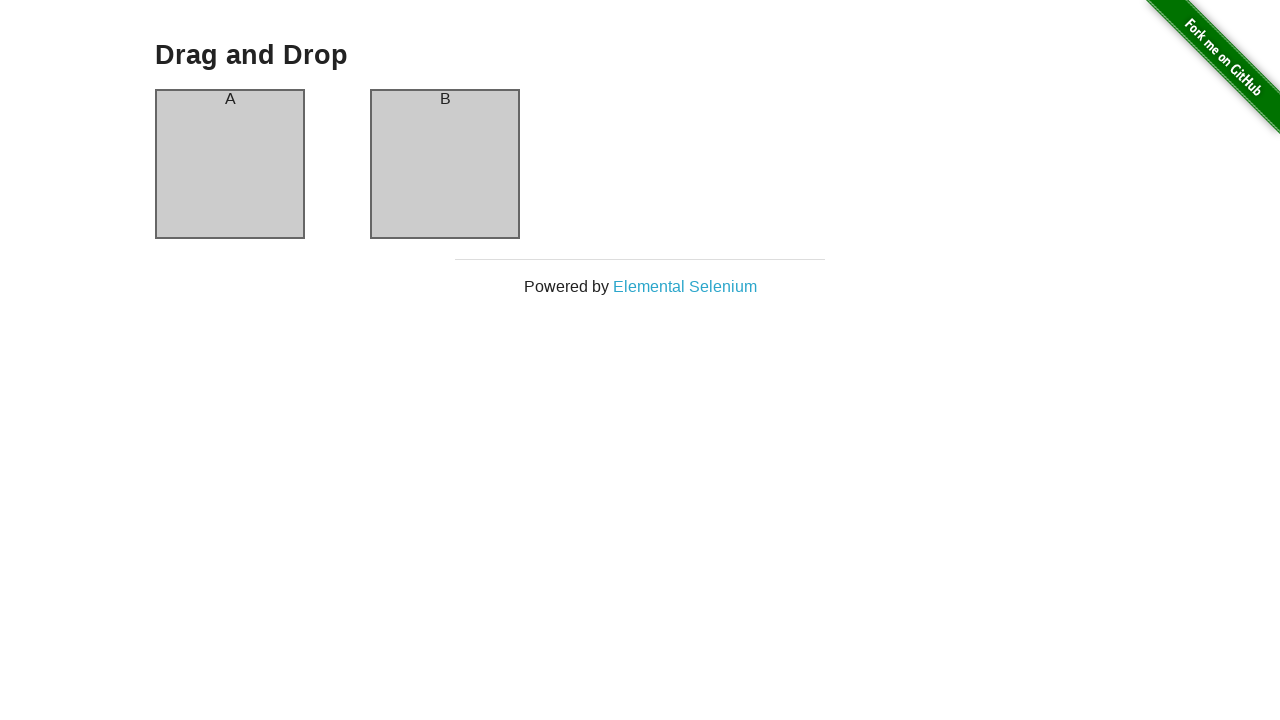